Navigates to Chinese railway site and sets a train date using JavaScript and direct input

Starting URL: https://www.12306.cn/index/

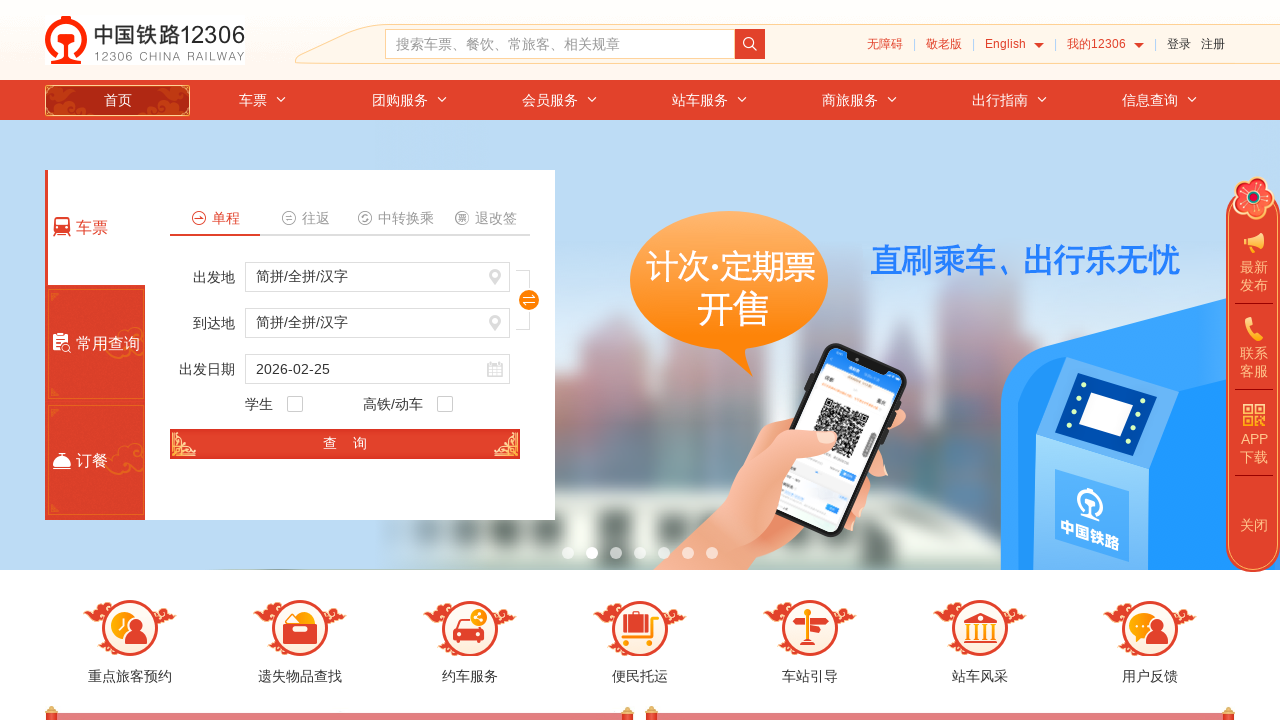

Cleared train date field using JavaScript
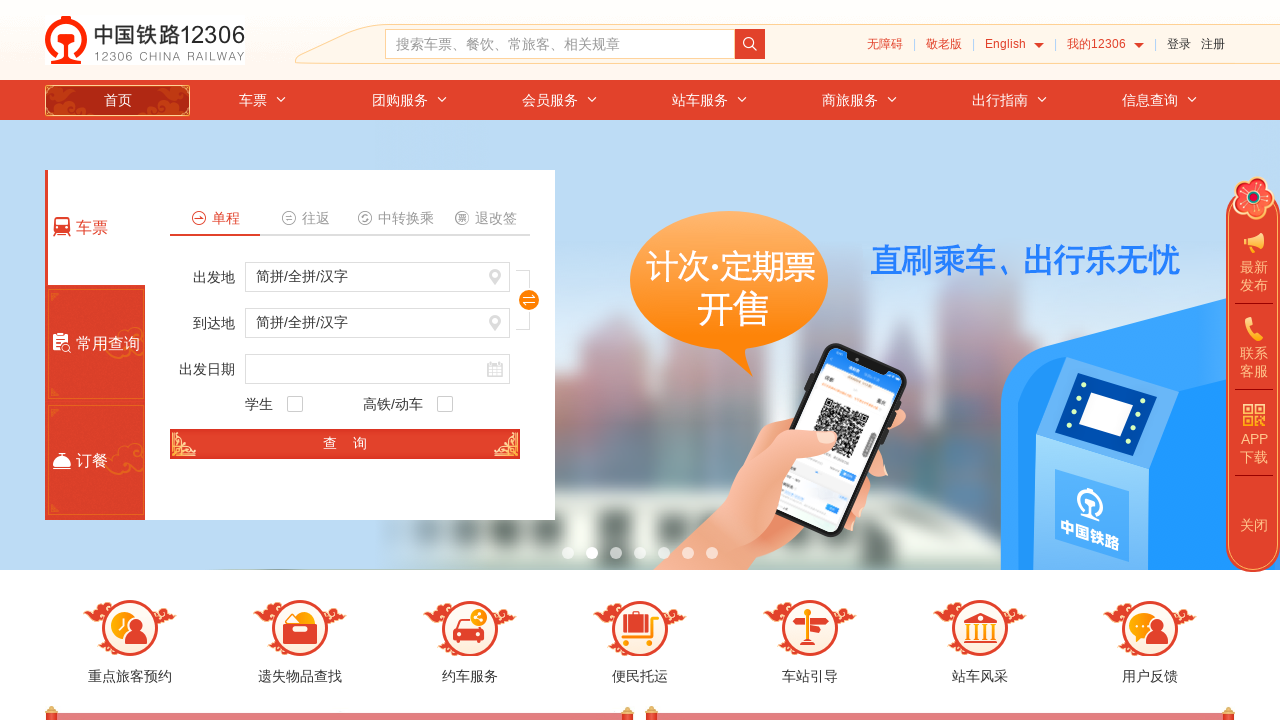

Cleared train date input field on #train_date
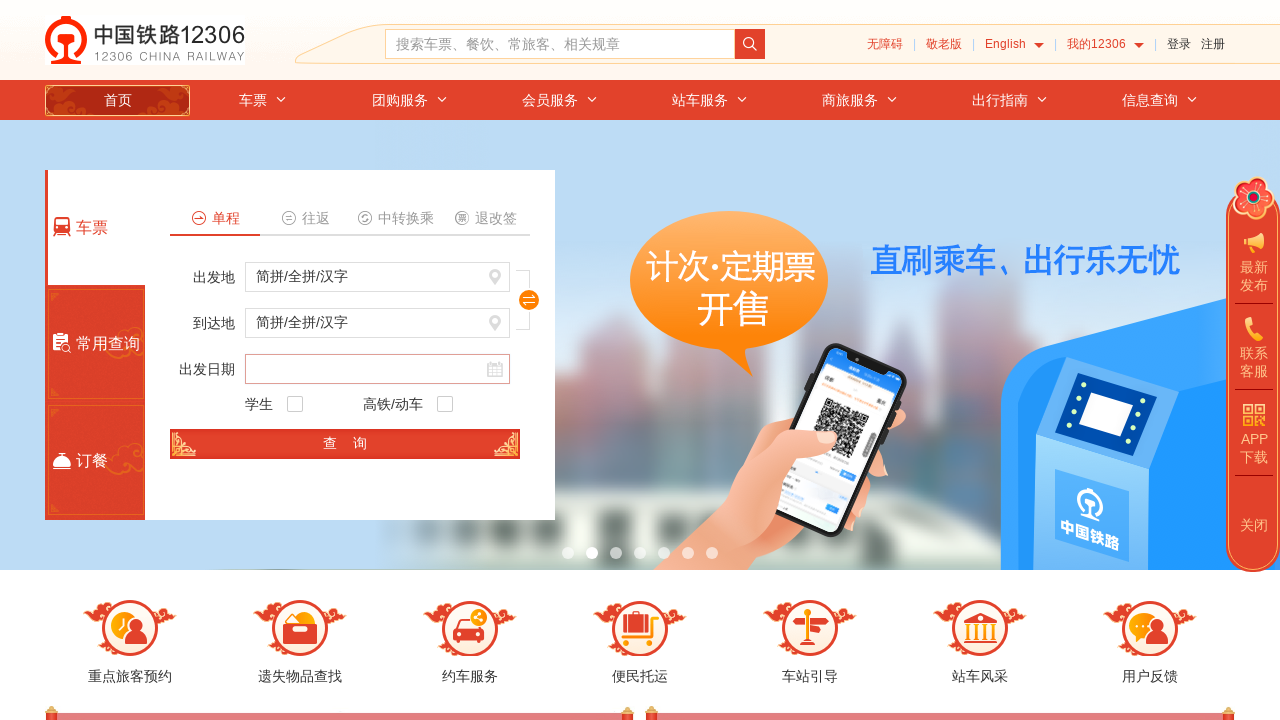

Filled train date field with '2000-11-23' on #train_date
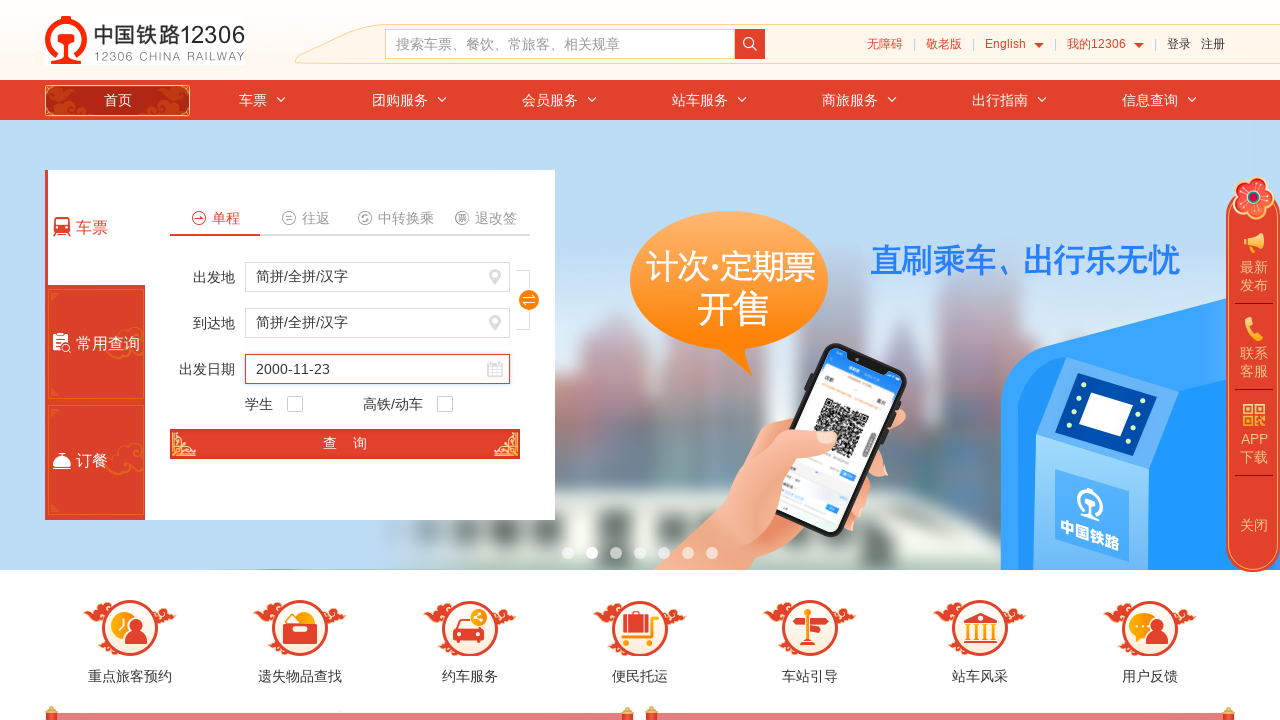

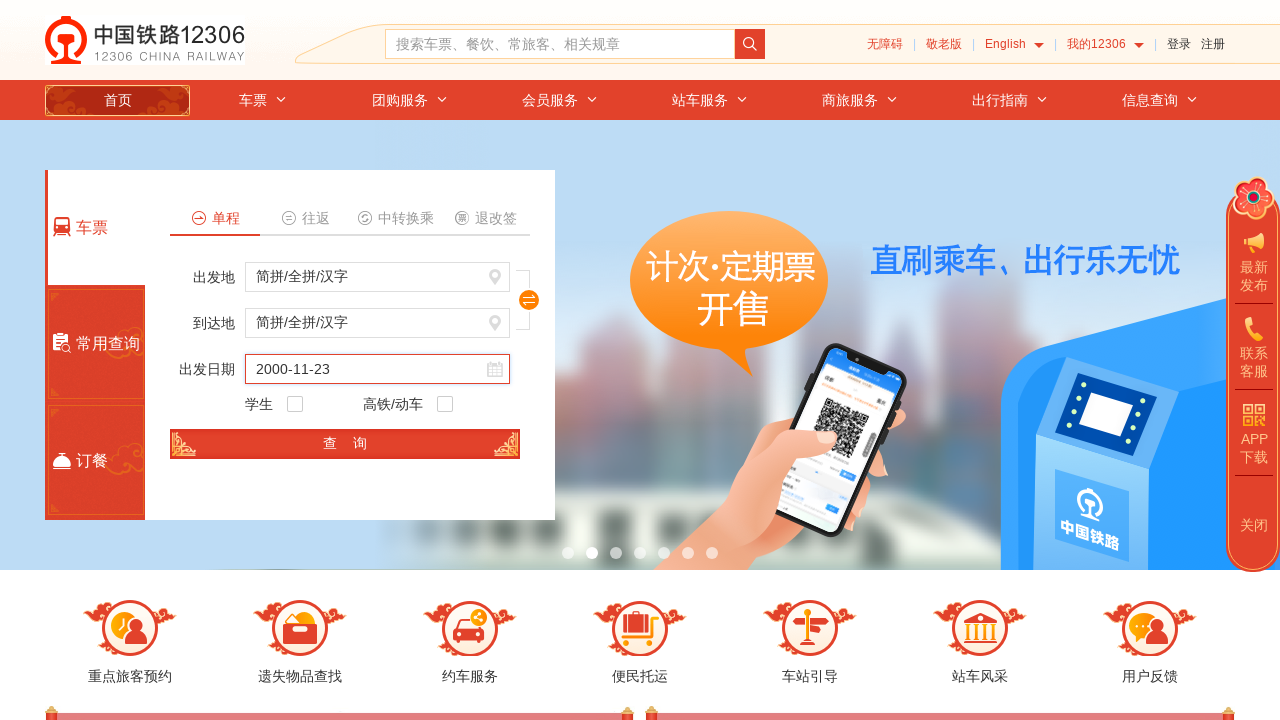